Tests basic browser navigation functionality by maximizing the window, refreshing the page, navigating back and forward, and minimizing the window on the EduBridge India website.

Starting URL: https://www.edubridgeindia.com/

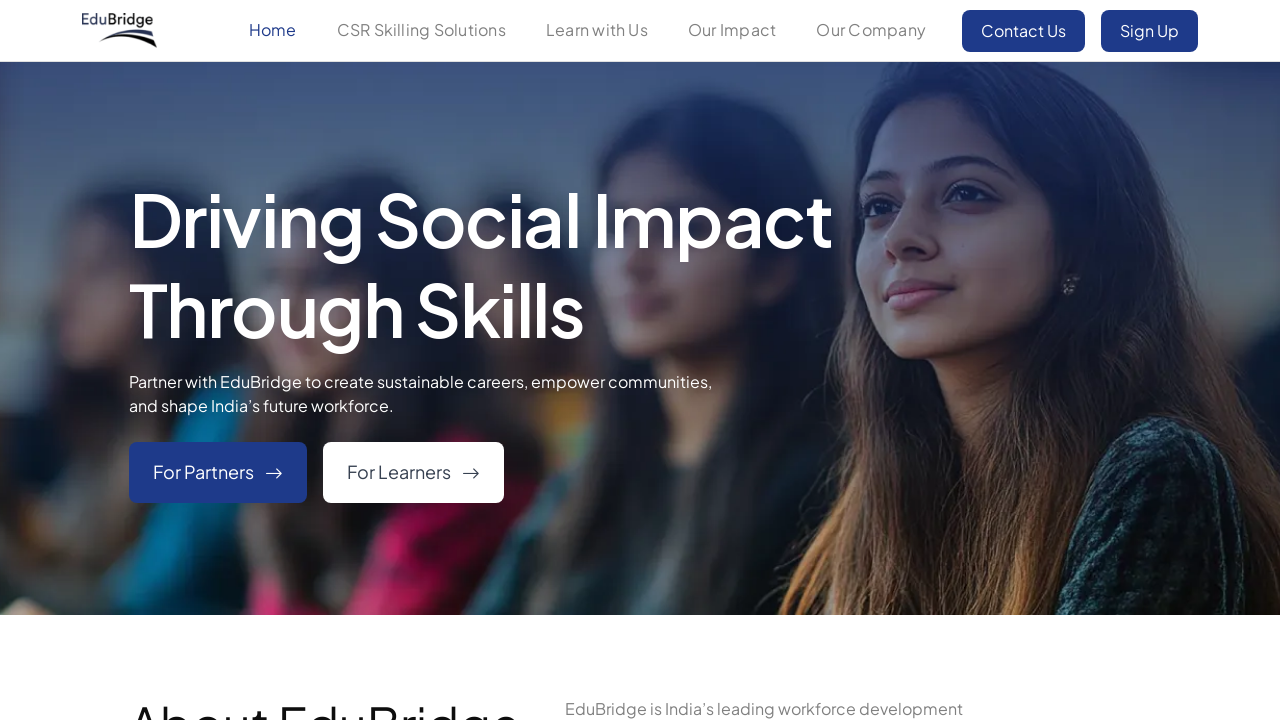

Maximized browser window to 1920x1080
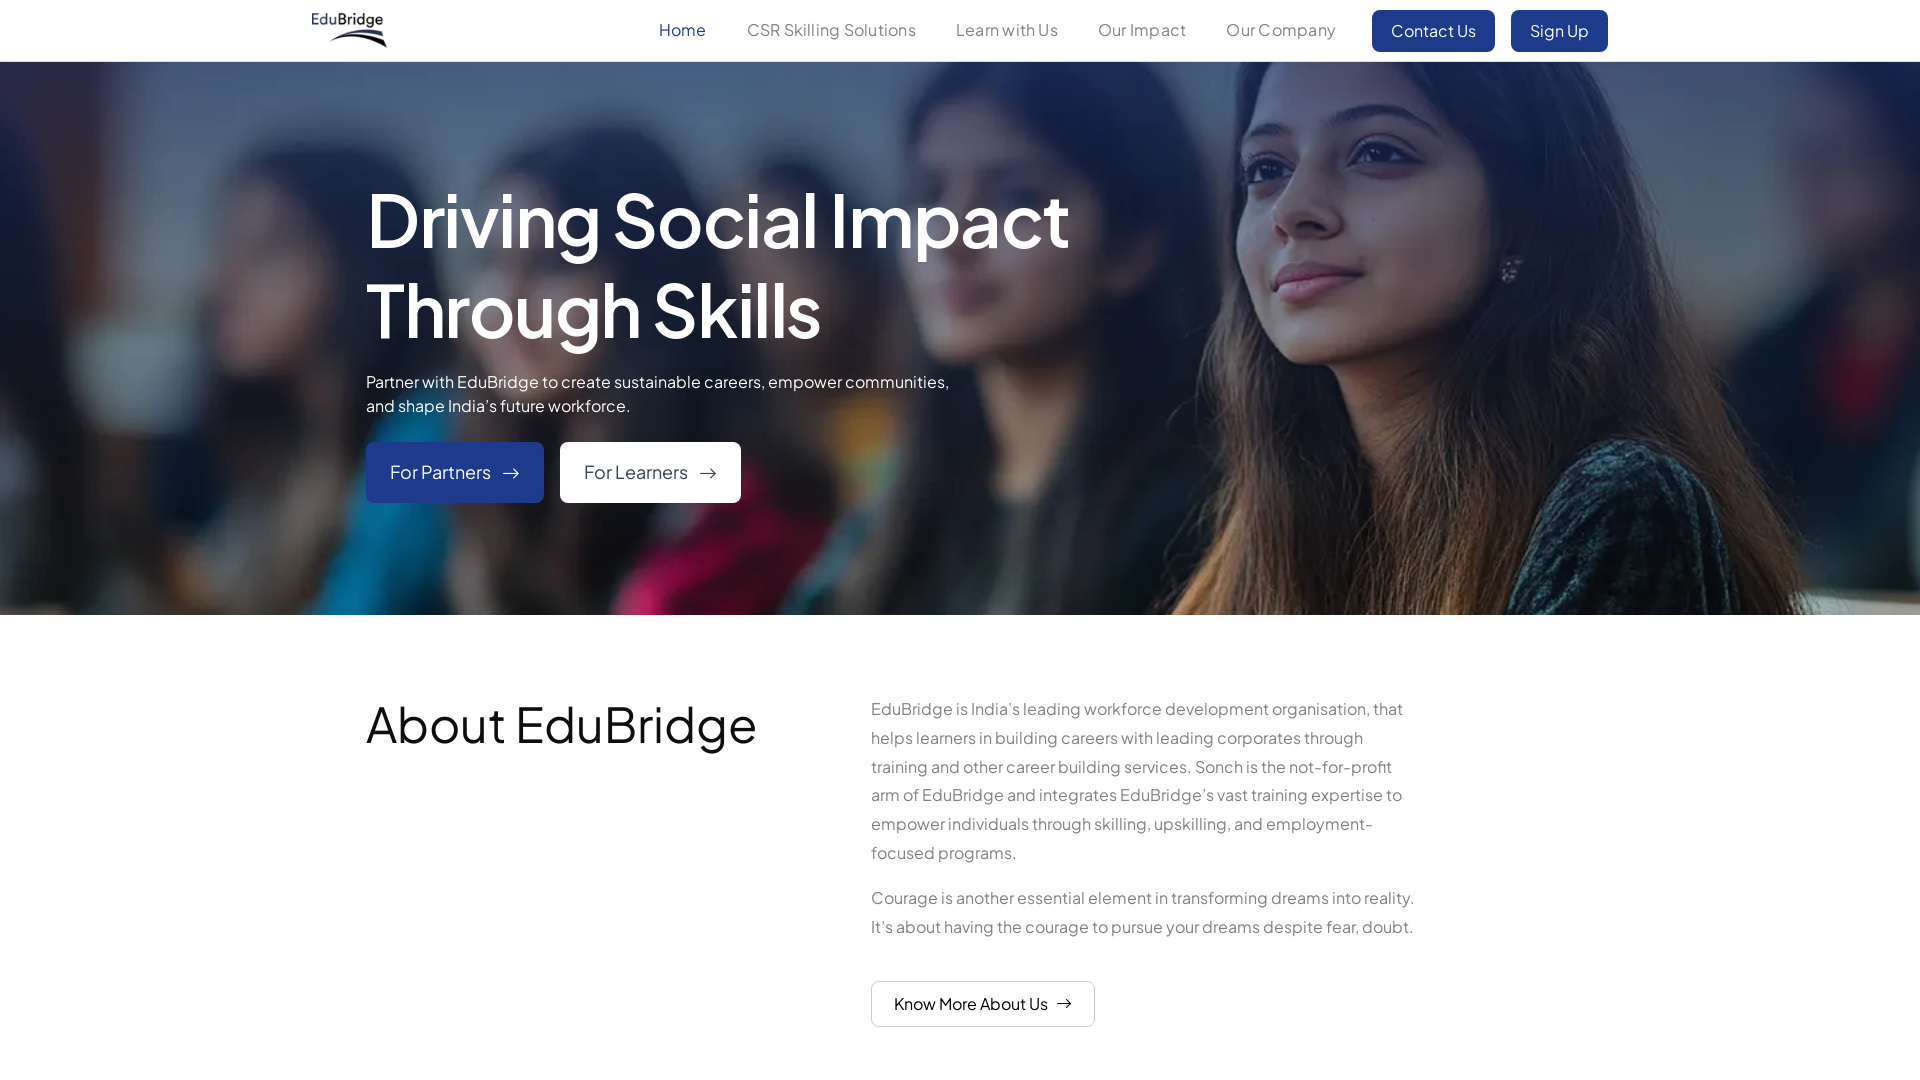

Refreshed the EduBridge India website page
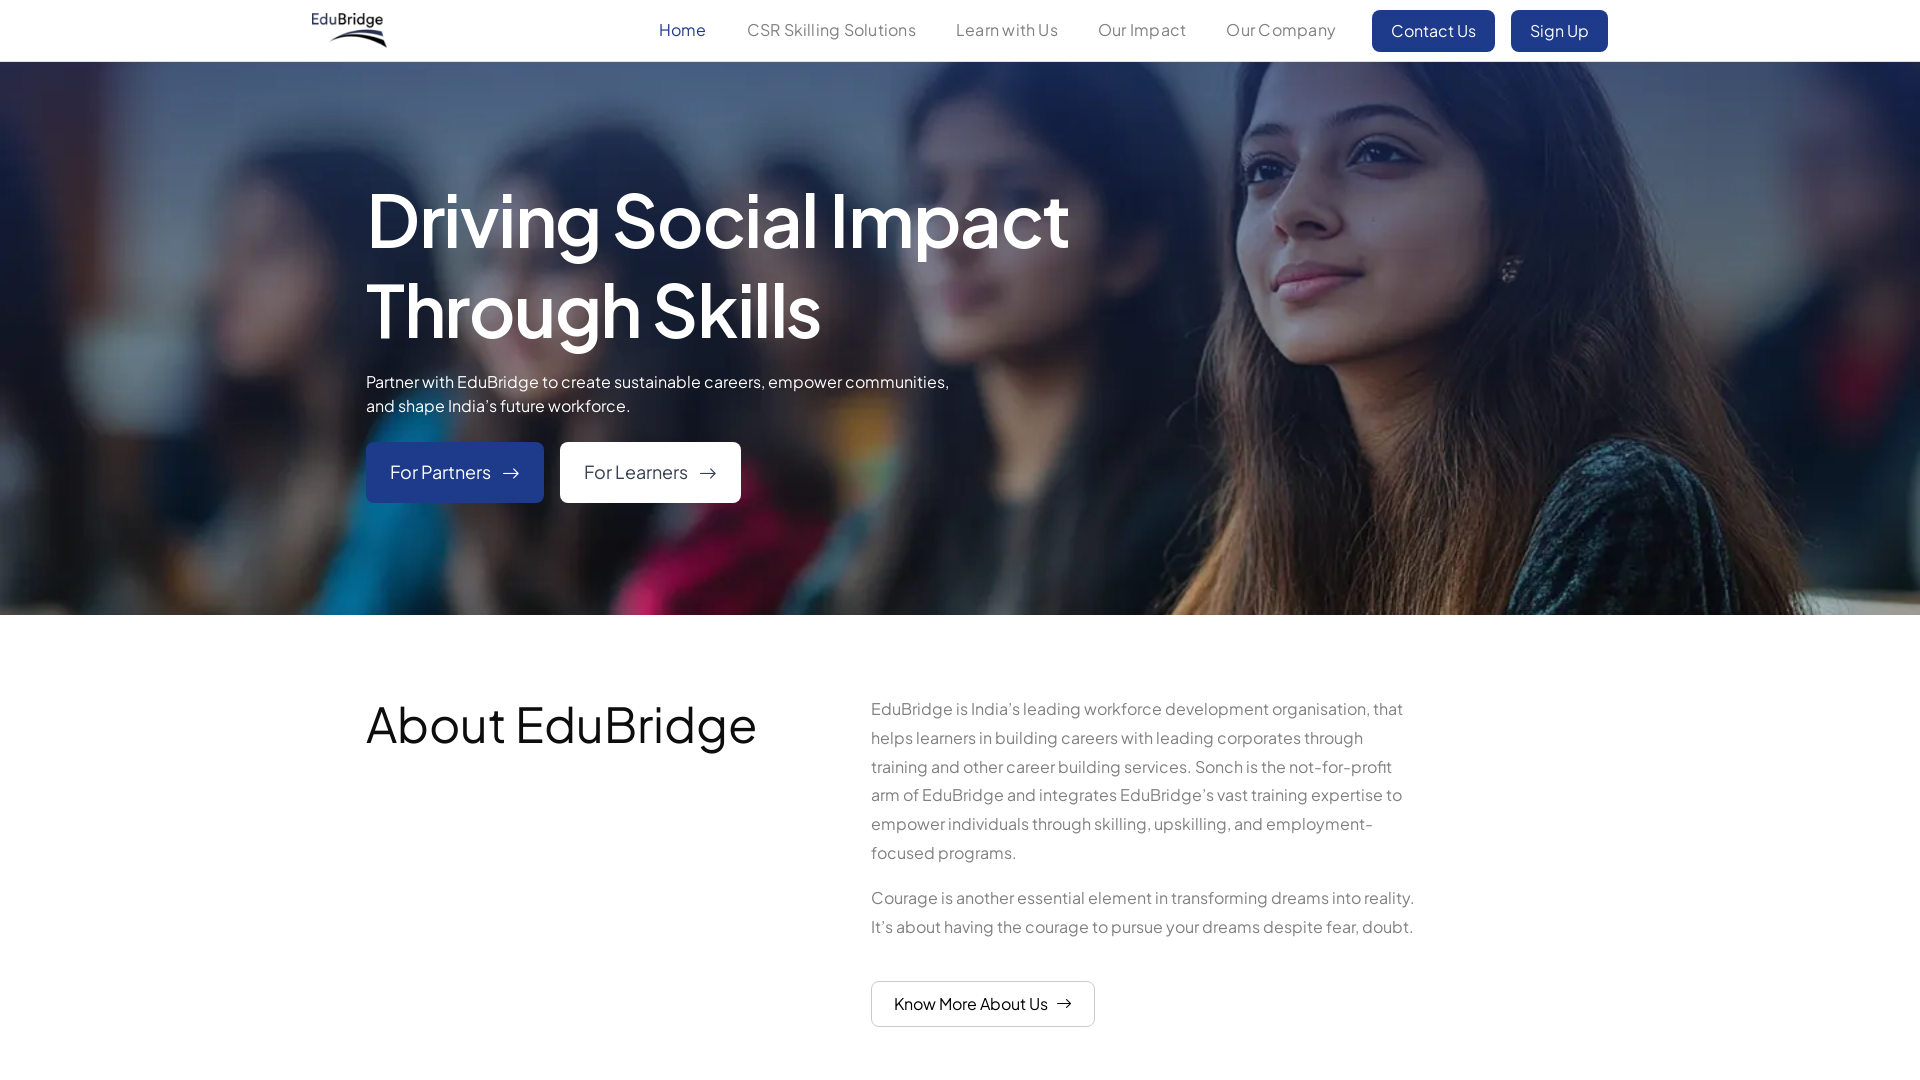

Navigated back in browser history
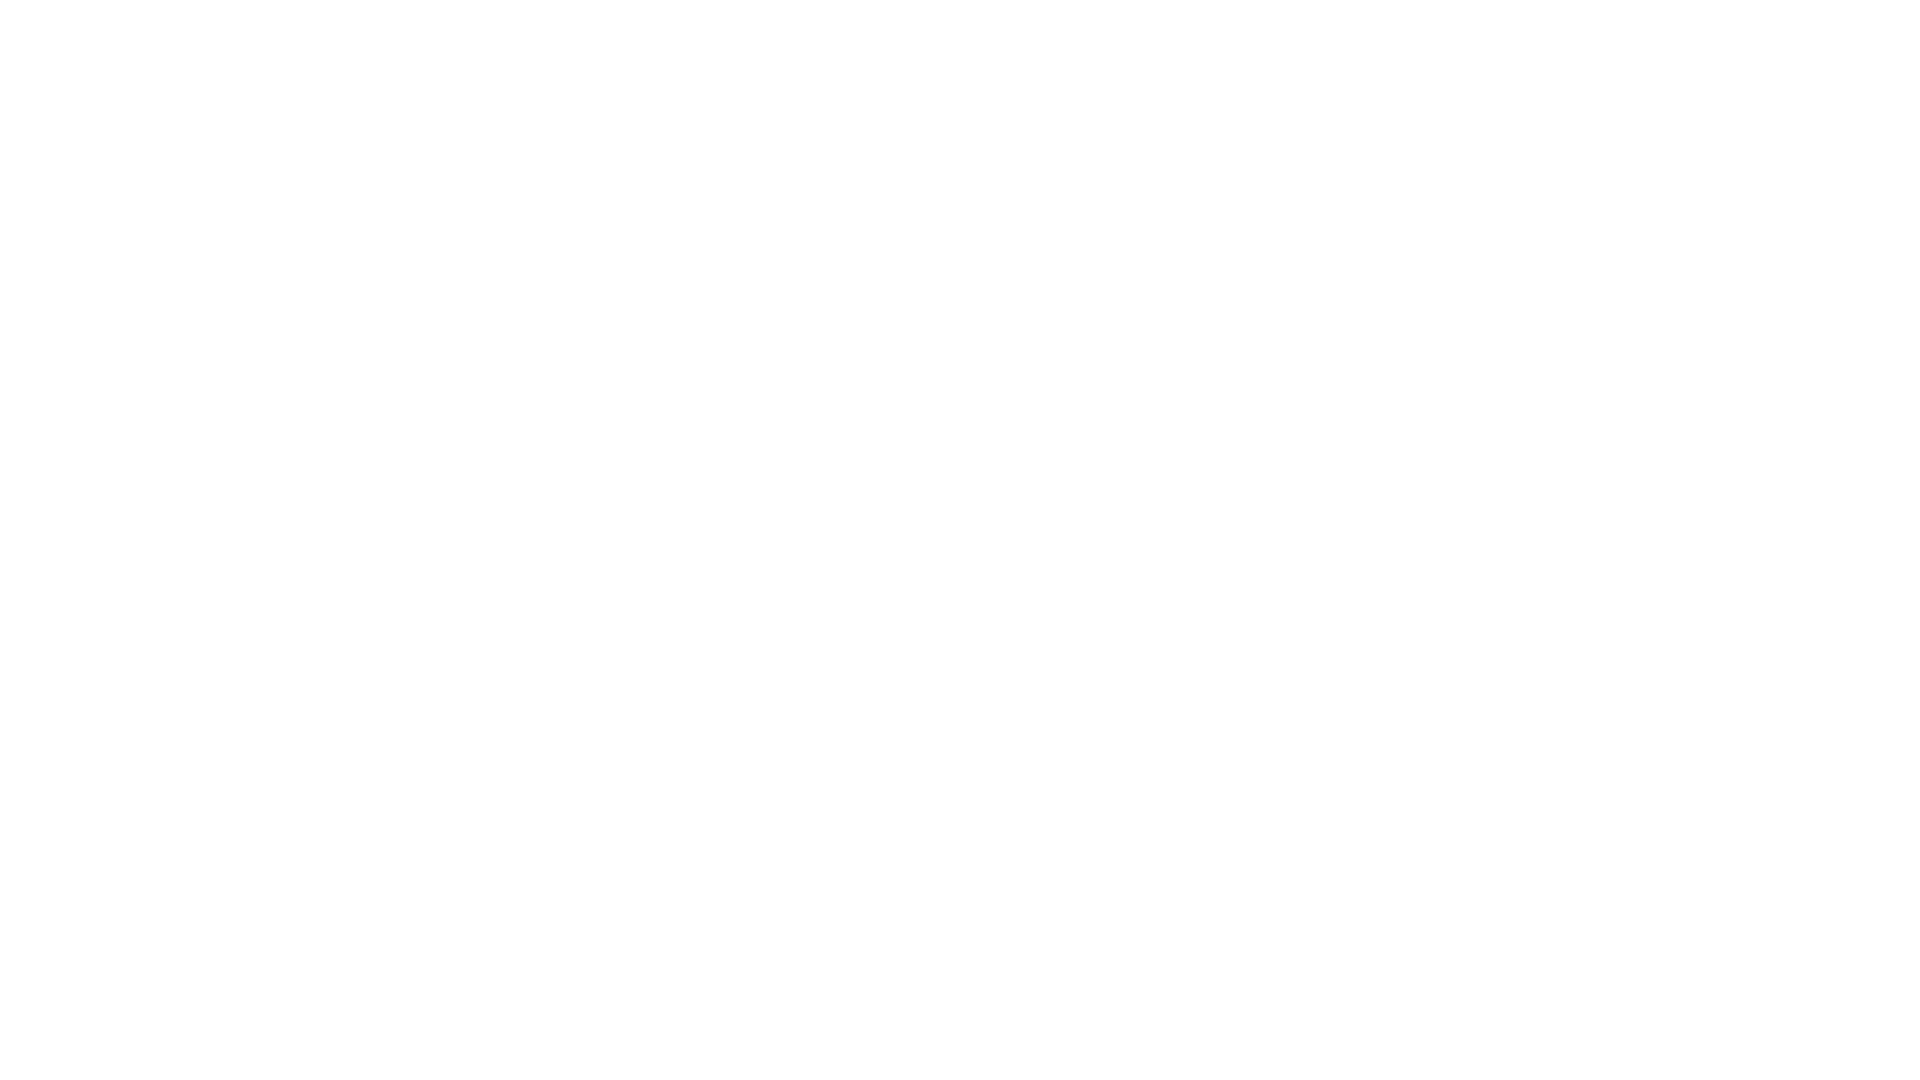

Navigated forward in browser history
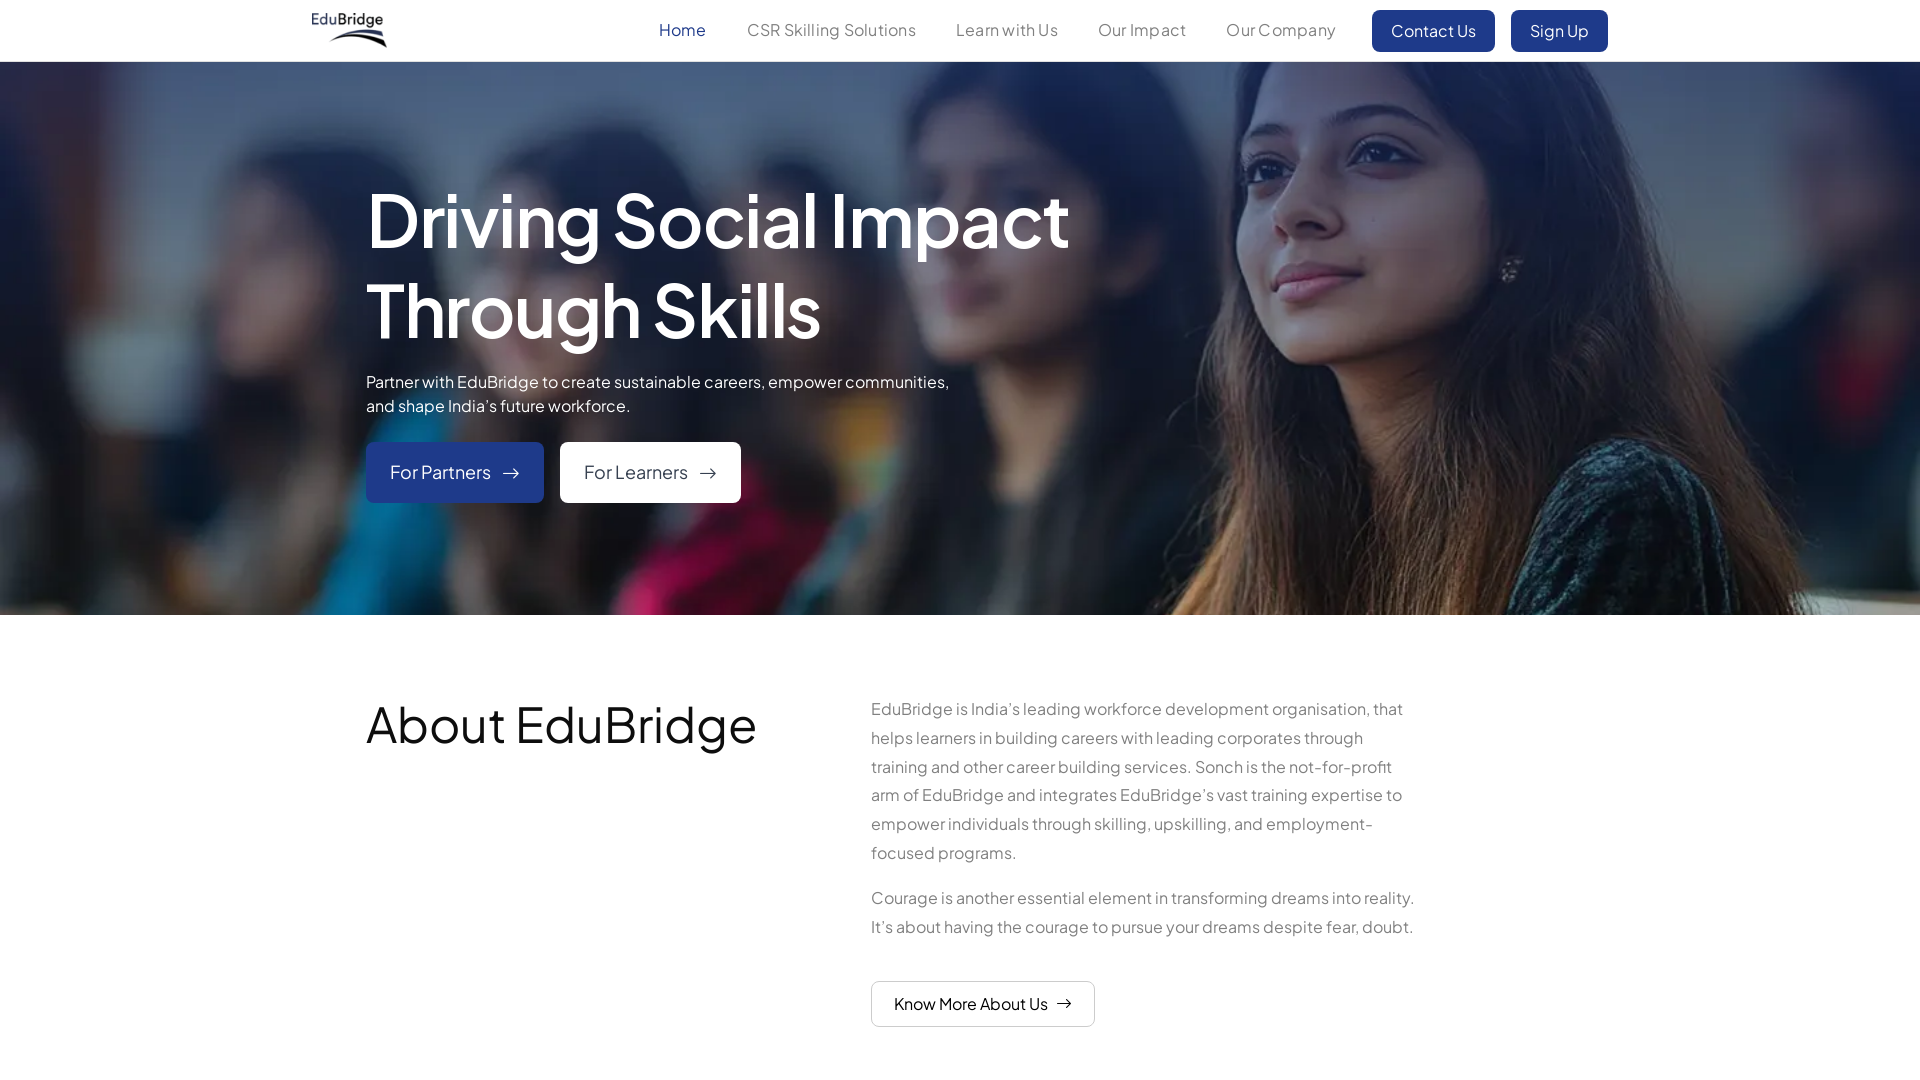

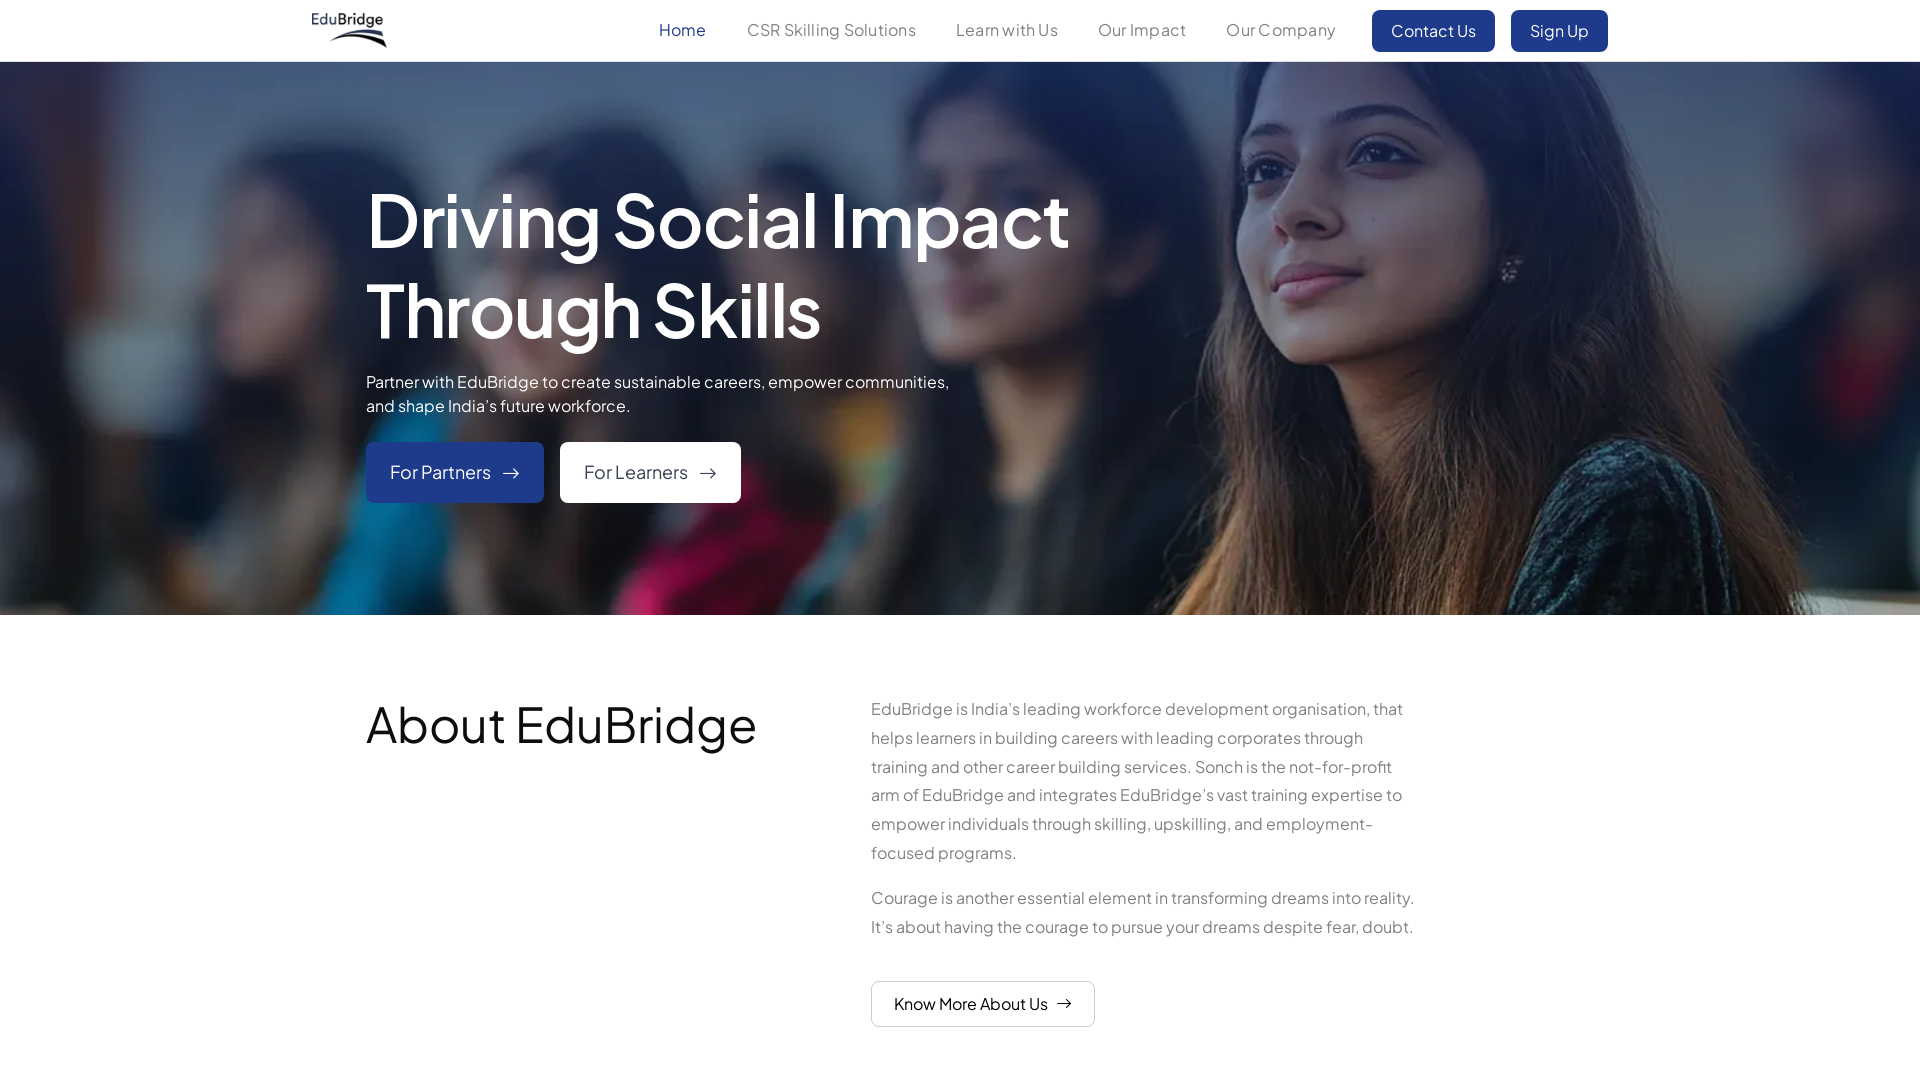